Tests drag and drop functionality on jQuery UI demo page by dragging an element from source to destination within an iframe

Starting URL: https://jqueryui.com/droppable/

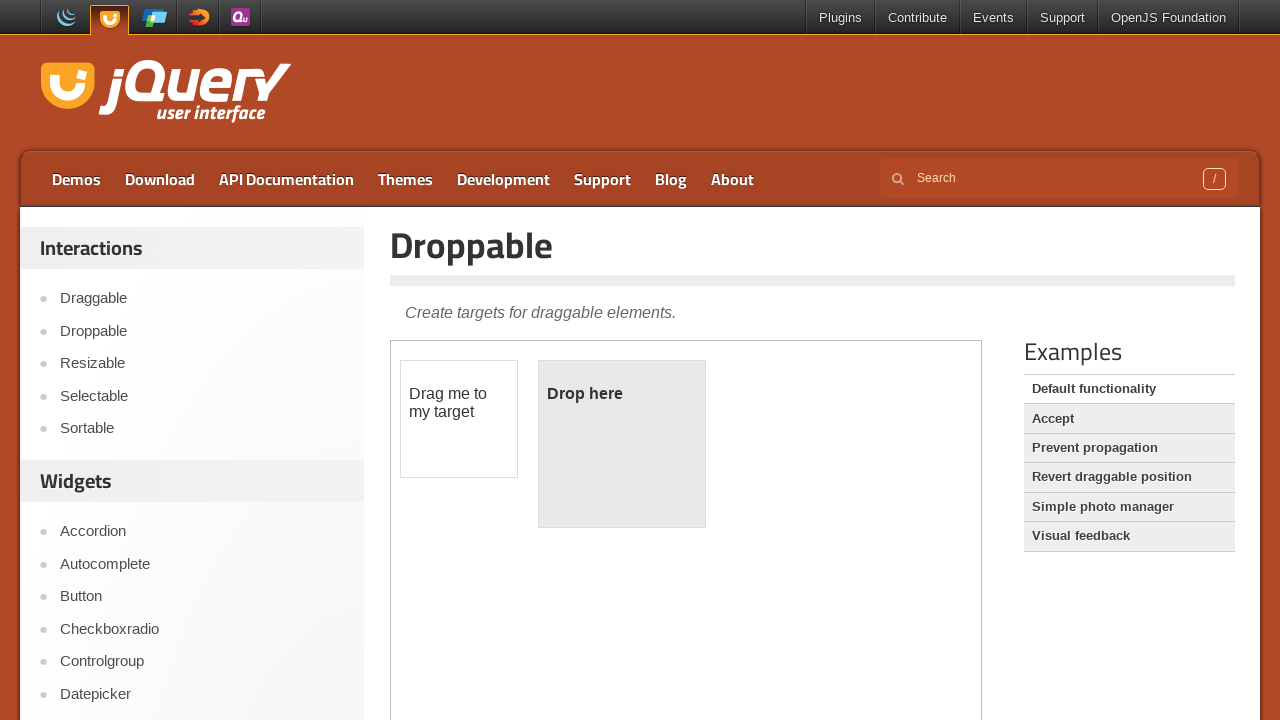

Located iframe with class 'demo-frame'
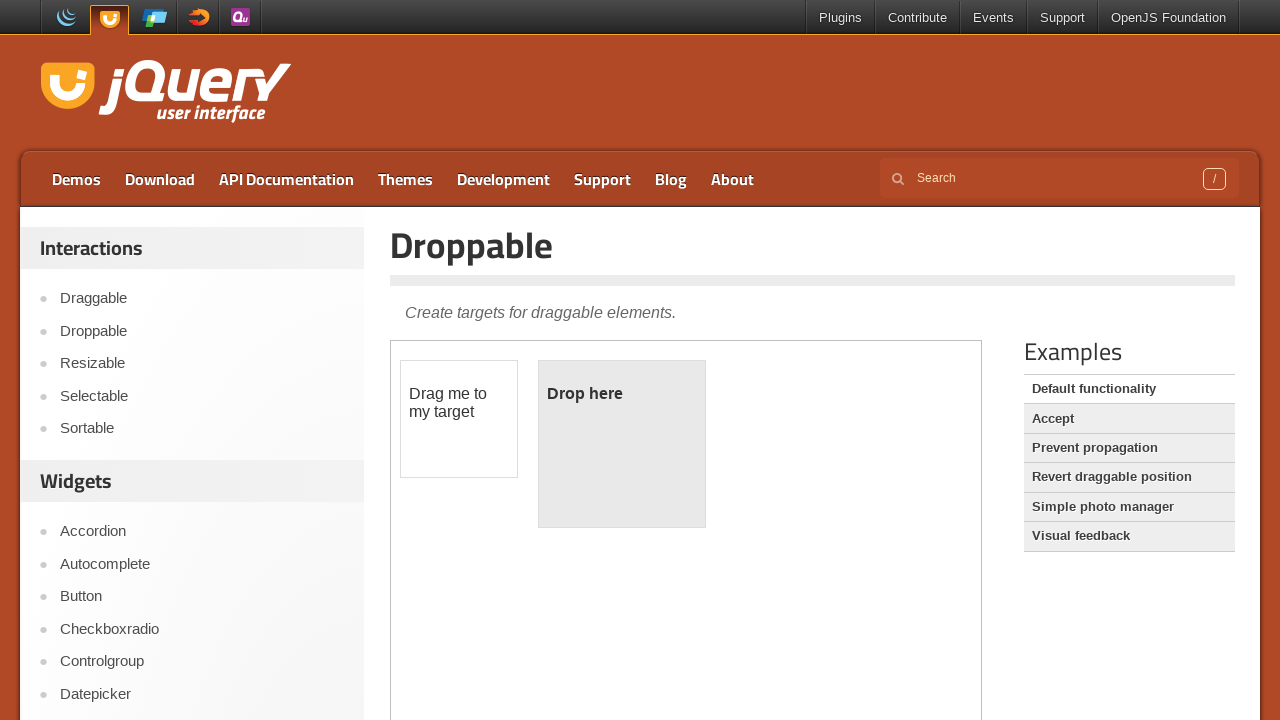

Located draggable element with id 'draggable' within iframe
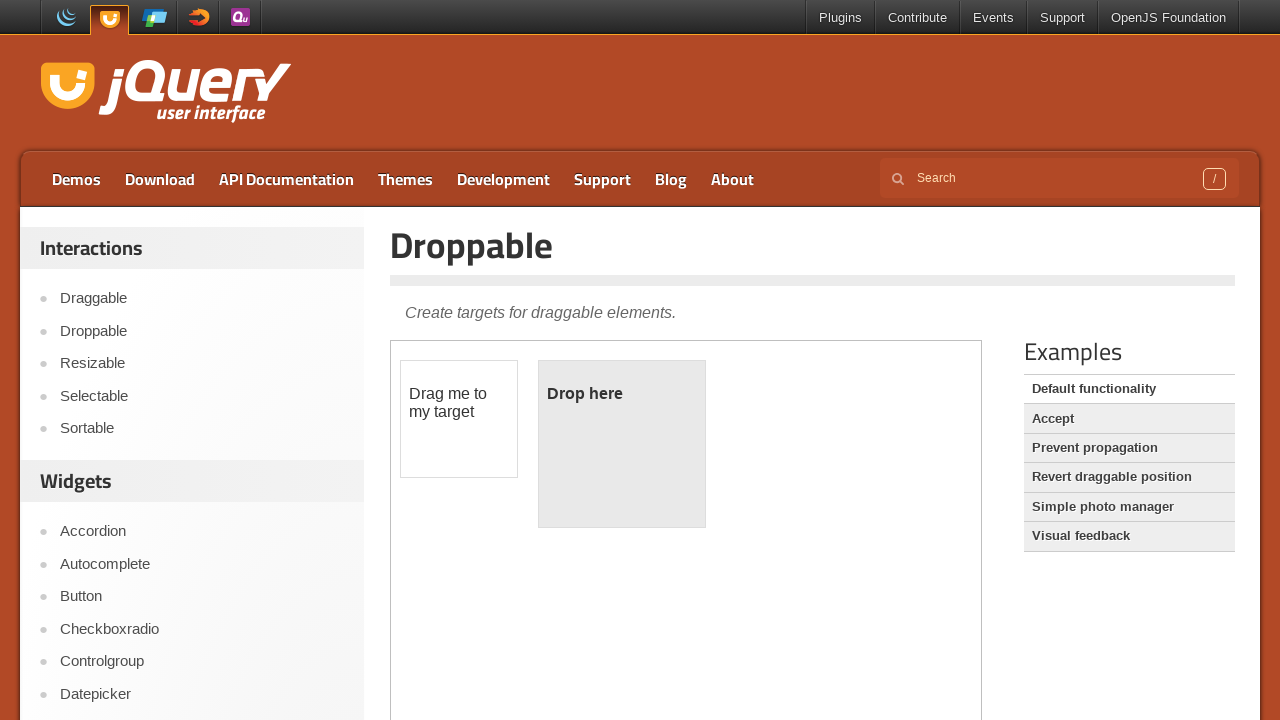

Located droppable element with id 'droppable' within iframe
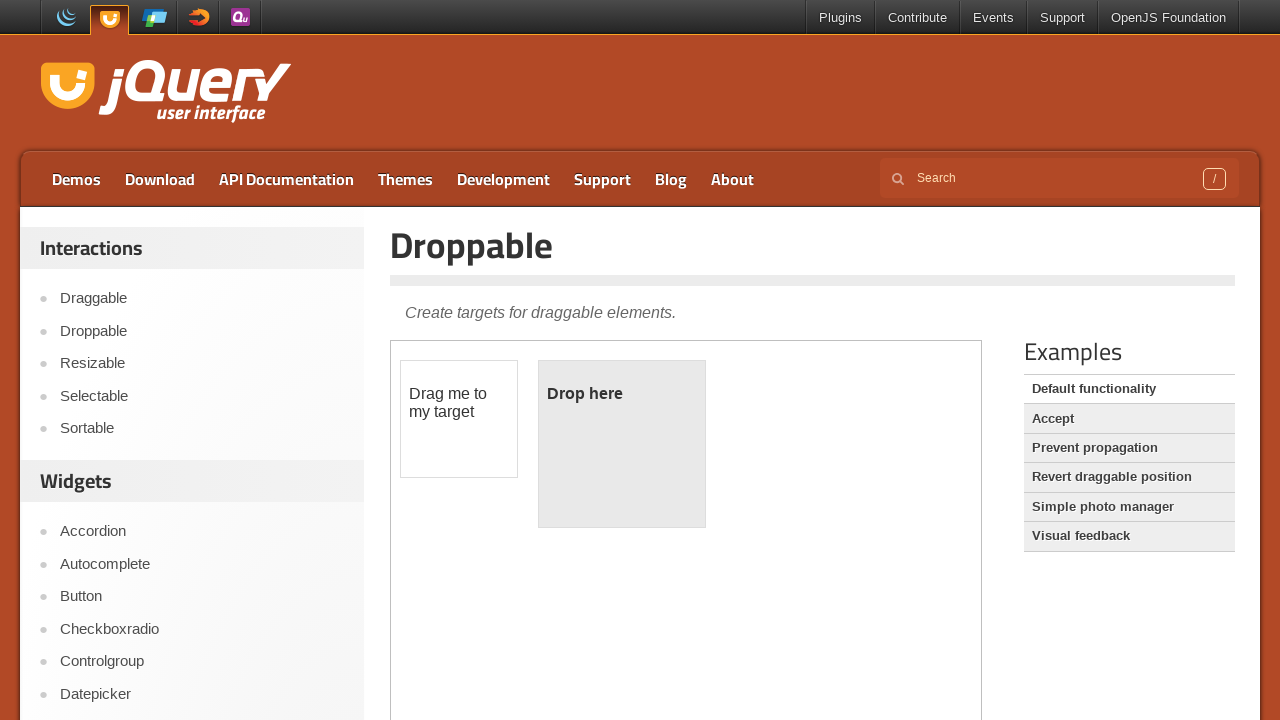

Draggable element became visible
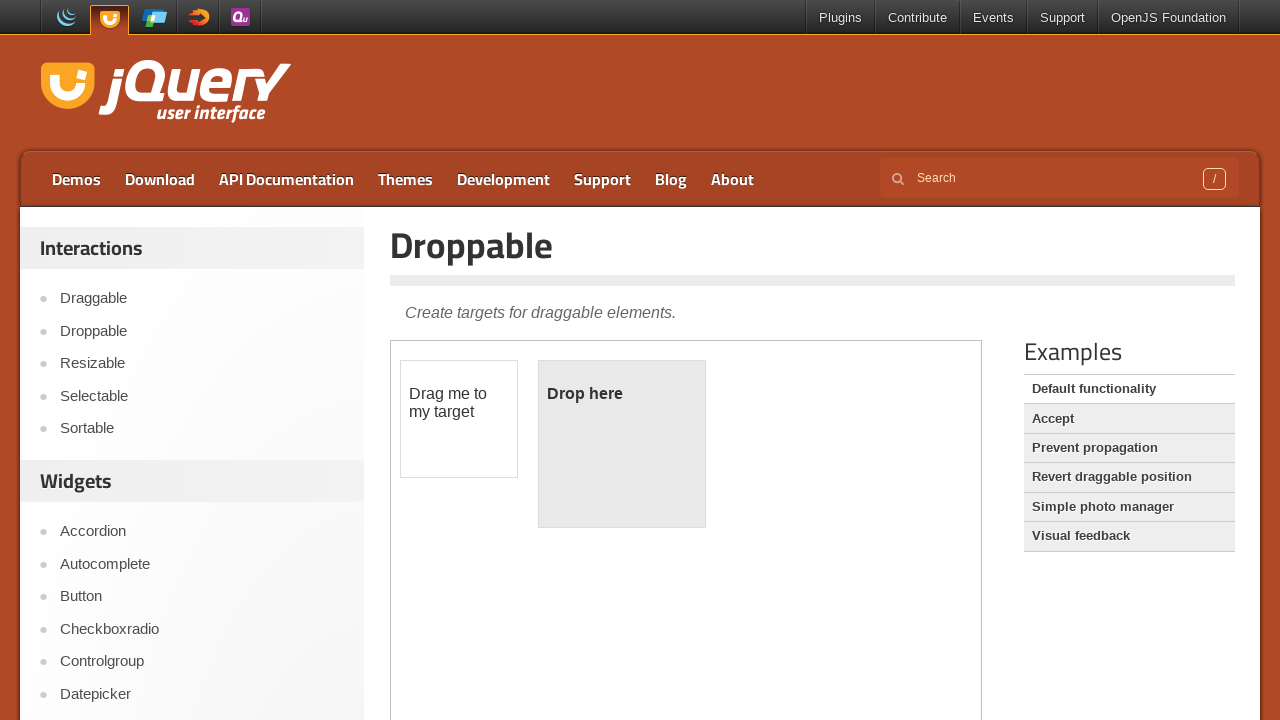

Droppable element became visible
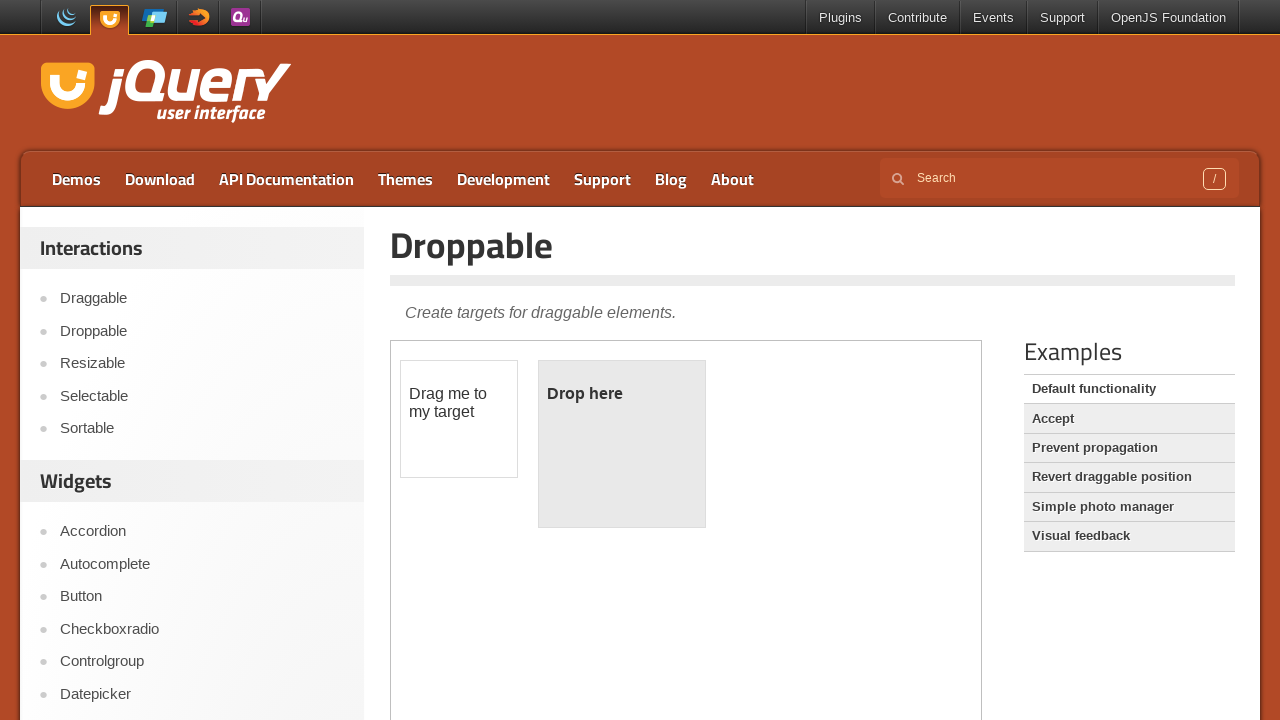

Dragged element from draggable to droppable area at (622, 444)
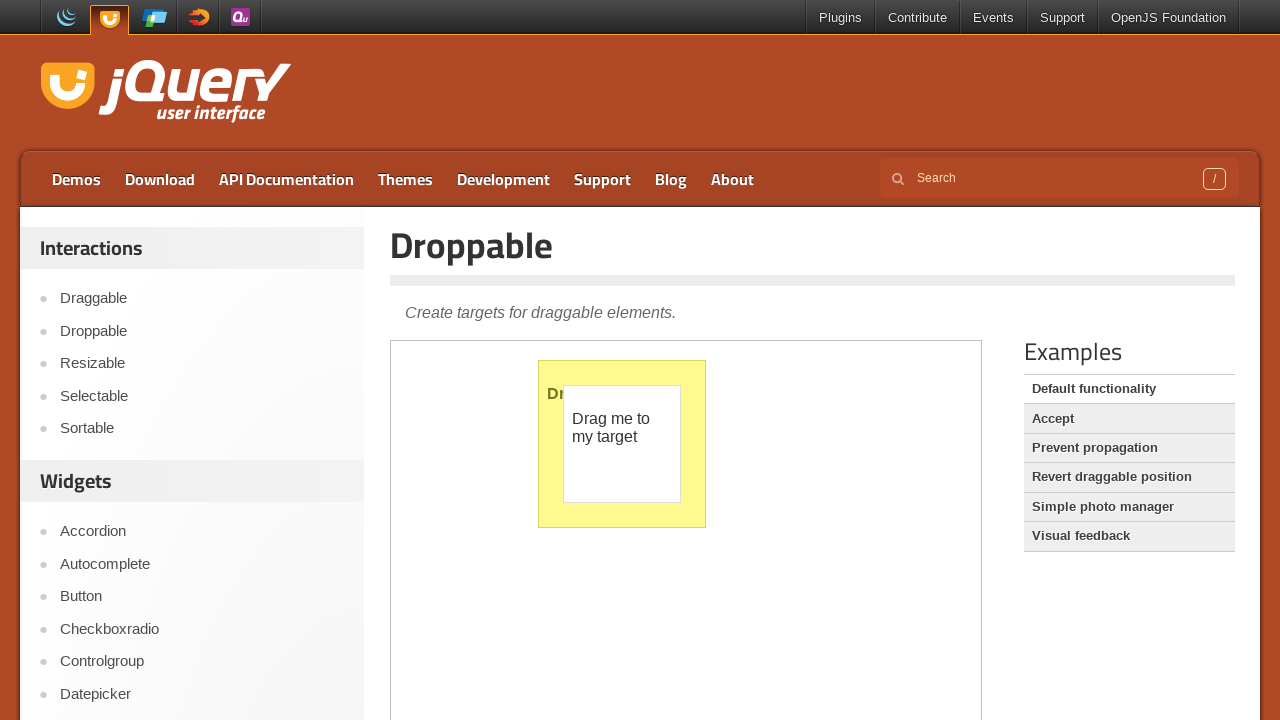

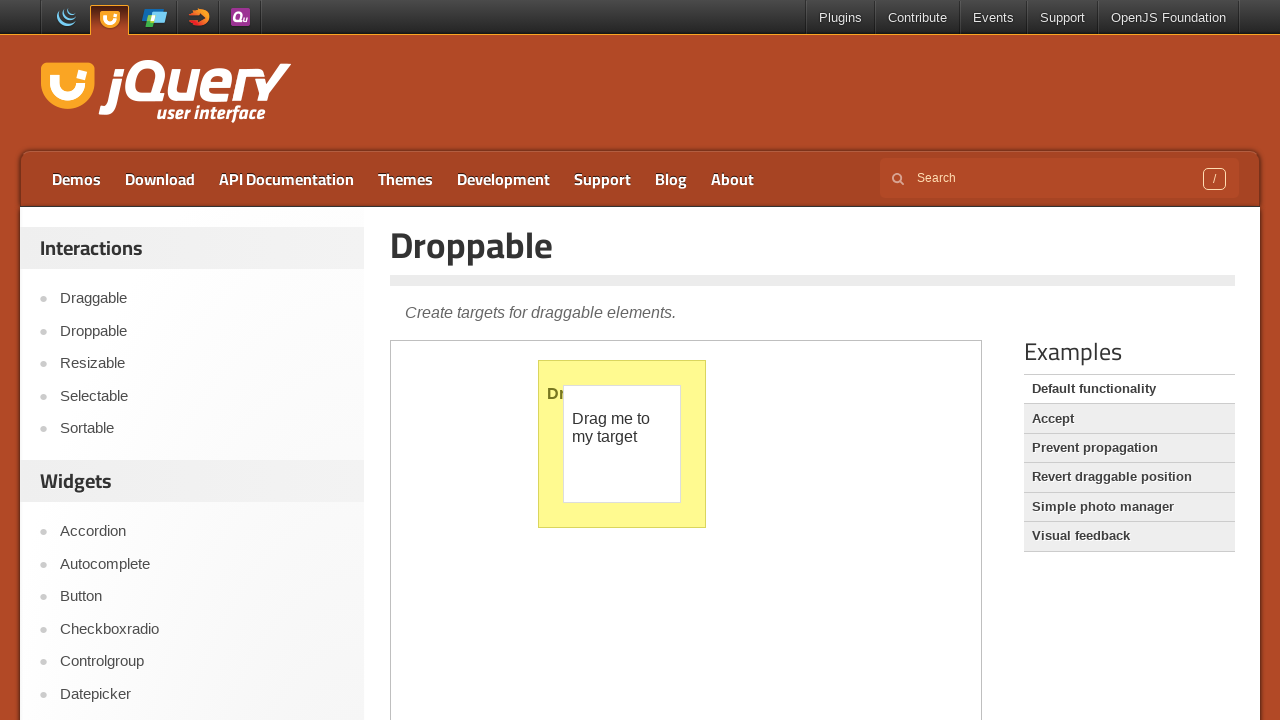